Tests Selenium web form by entering text into a text field and submitting the form

Starting URL: https://www.selenium.dev/selenium/web/web-form.html

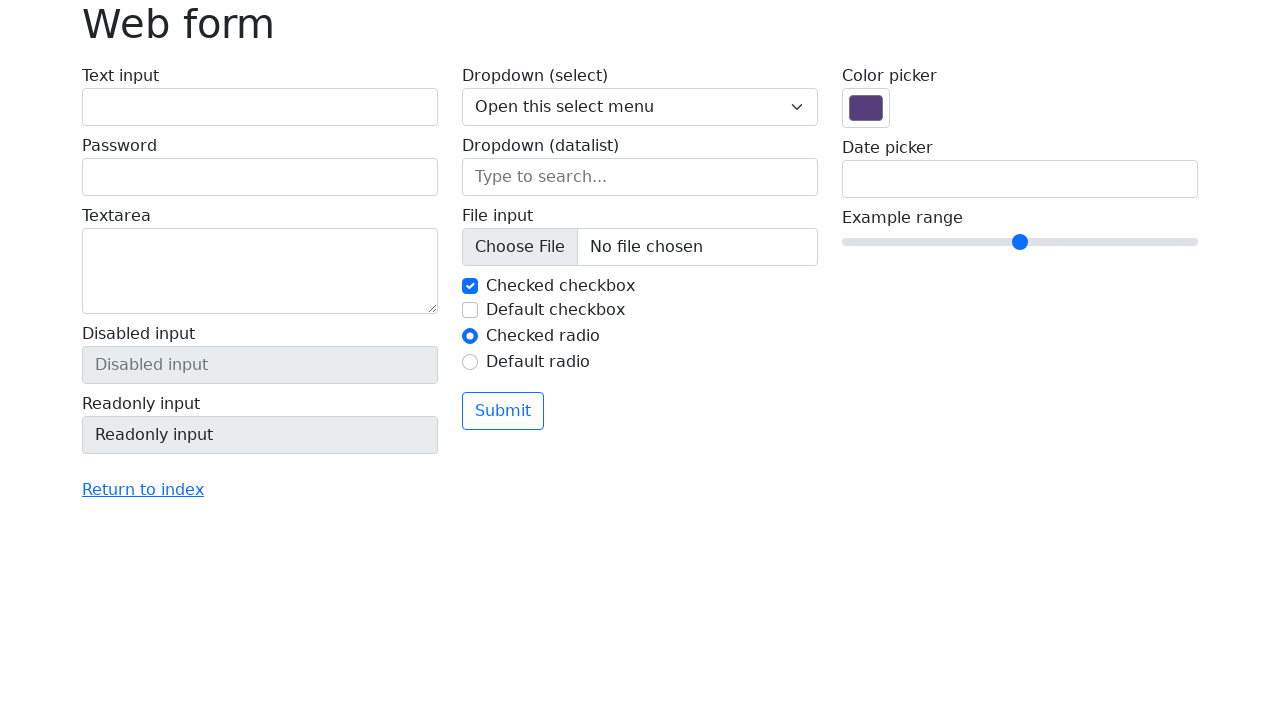

Entered 'Selenium' into the text field on input[name='my-text']
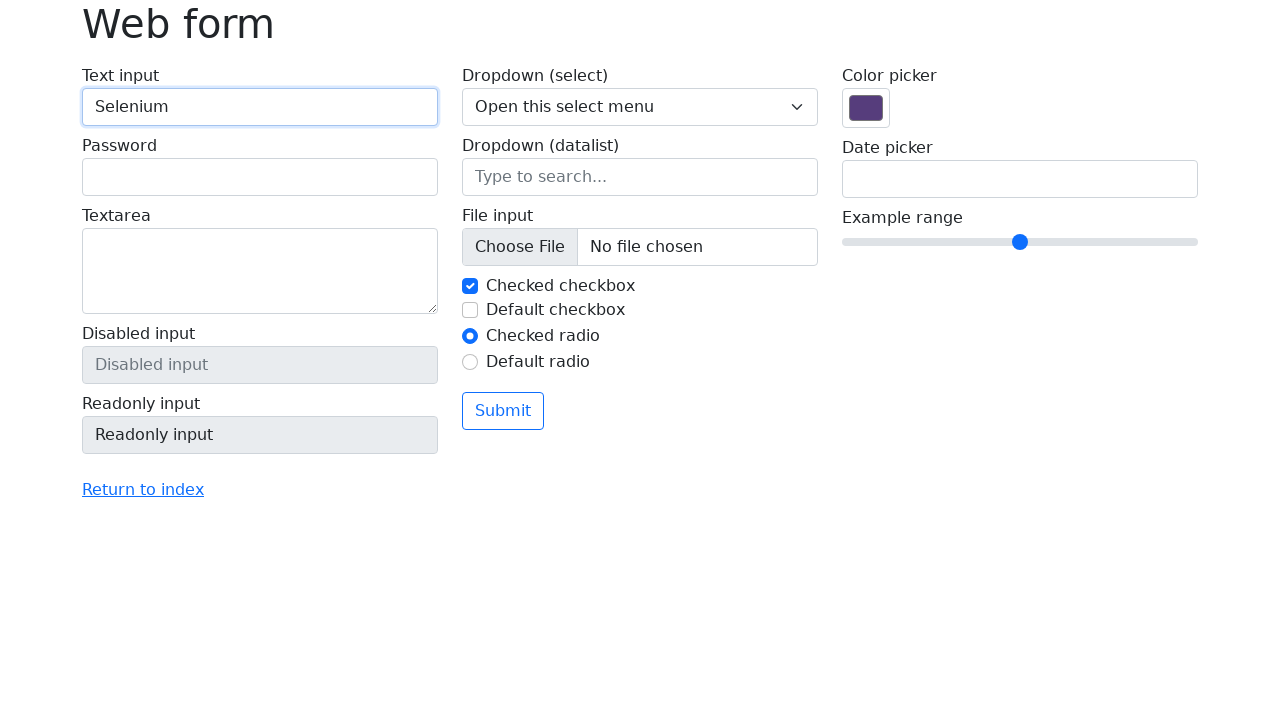

Clicked the submit button at (503, 411) on button
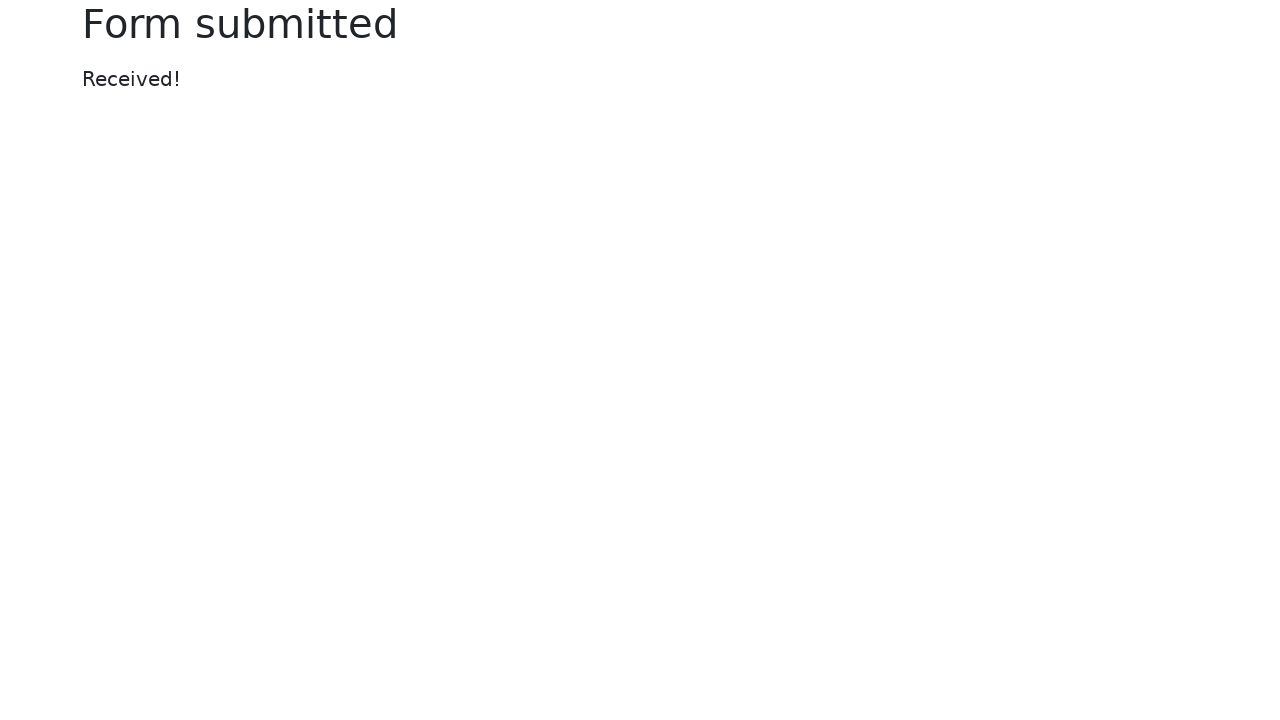

Success message displayed after form submission
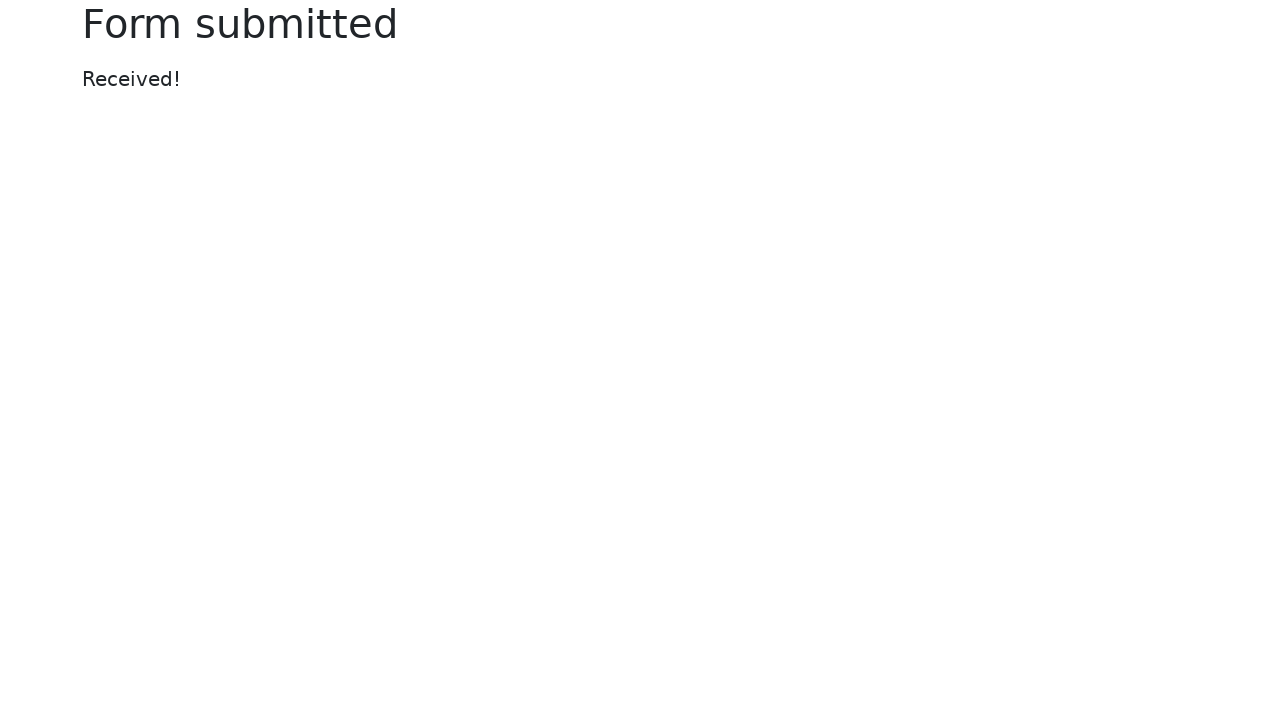

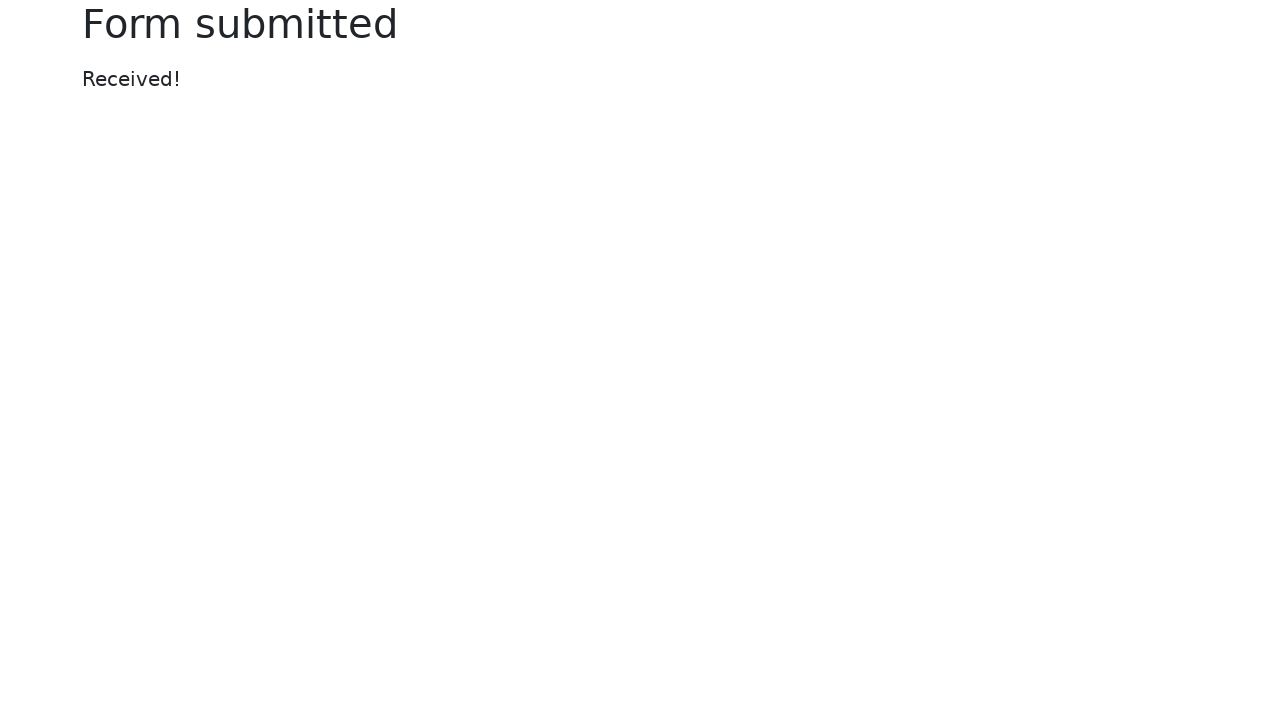